Tests a practice form for locators by filling various input fields, clicking forgot password link, resetting password, and attempting to sign in with credentials

Starting URL: https://www.rahulshettyacademy.com/locatorspractice/

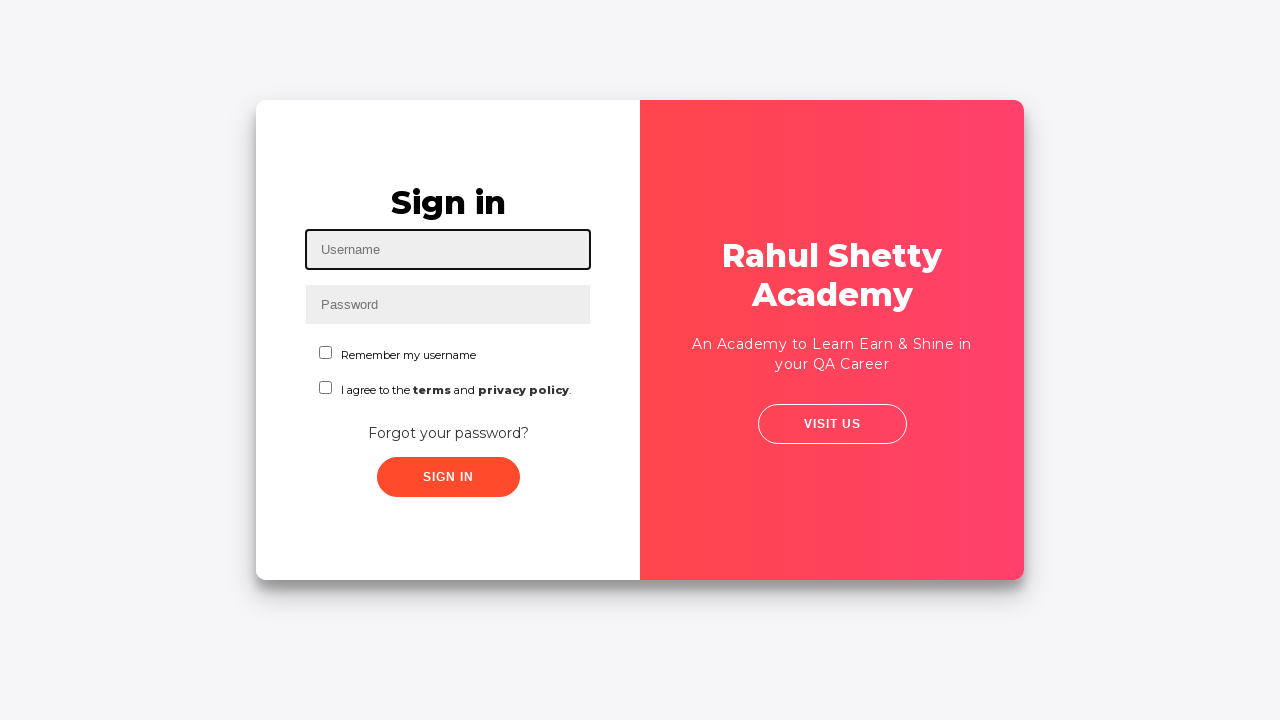

Filled username field with 'raghu' on #inputUsername
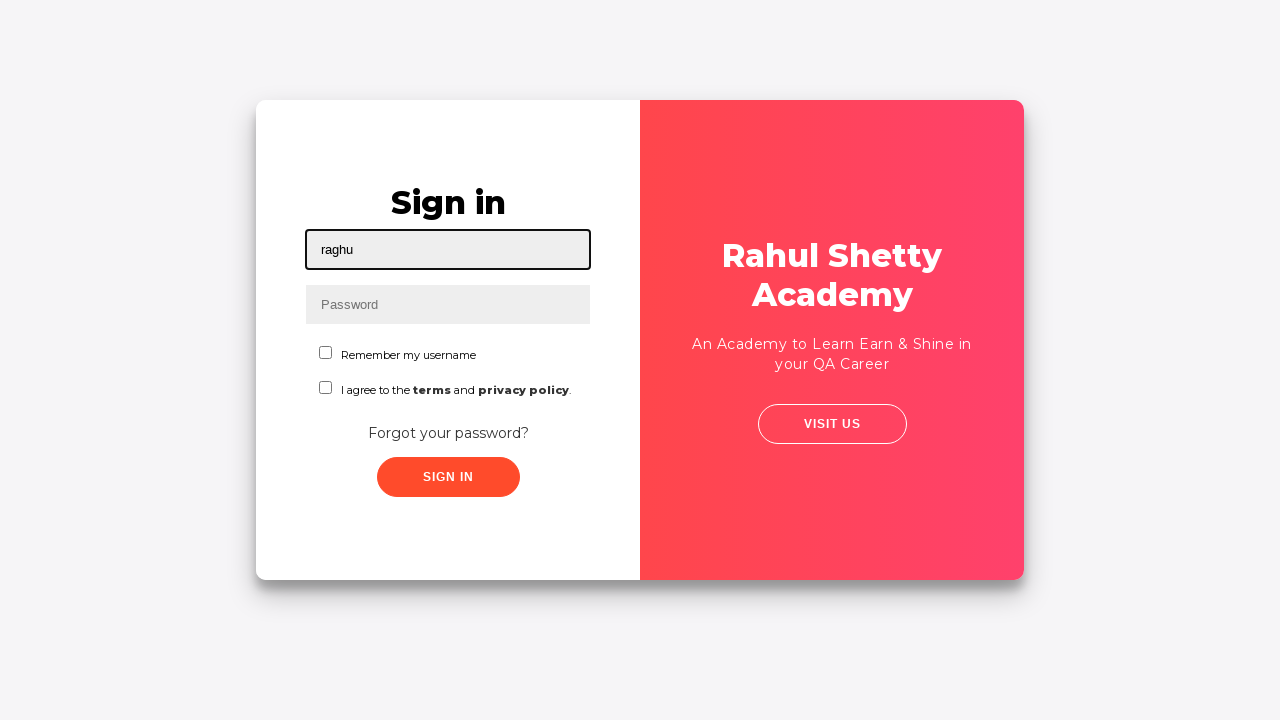

Filled password field with 'hello world' on input[name='inputPassword']
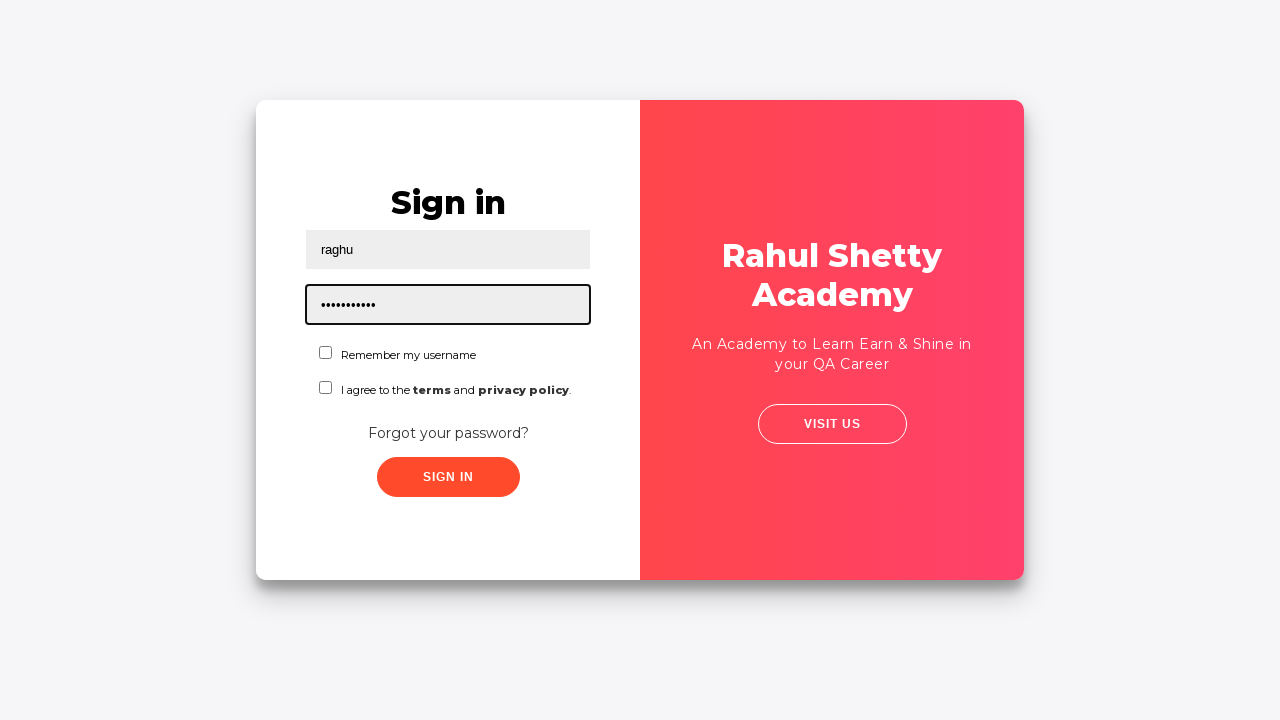

Clicked sign in button at (448, 477) on .signInBtn
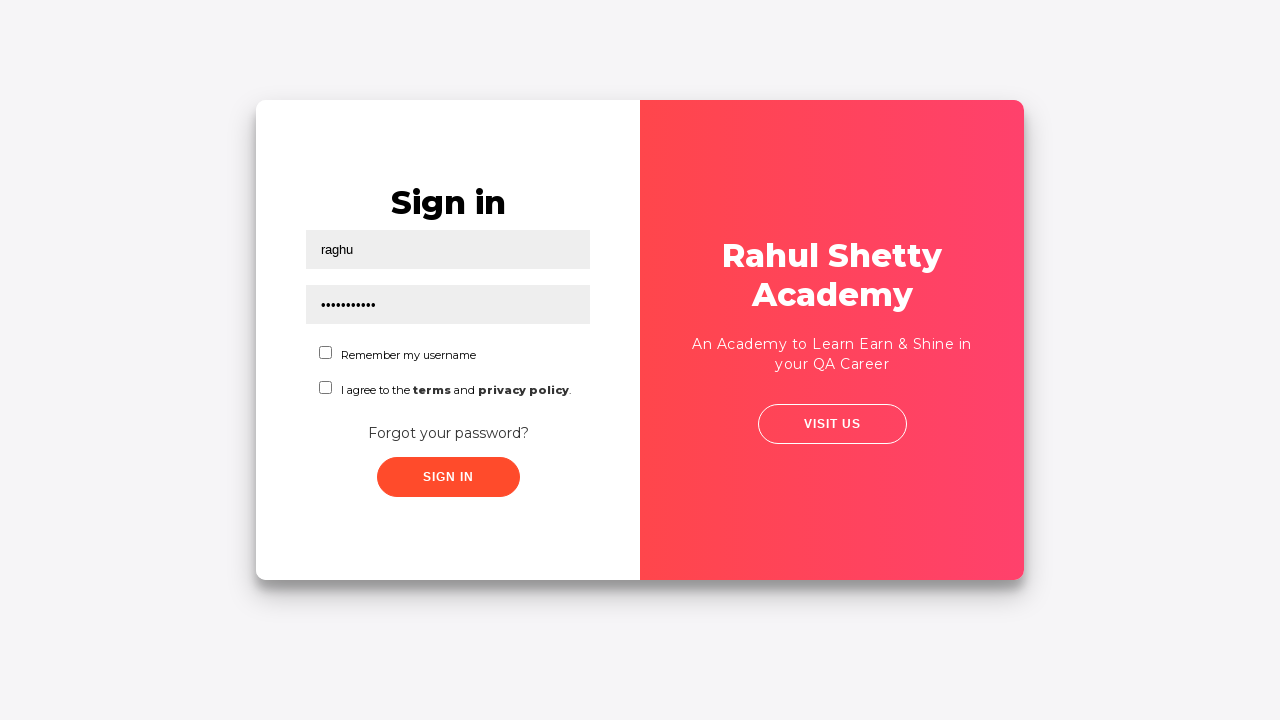

Clicked 'Forgot your password?' link at (448, 433) on text='Forgot your password?'
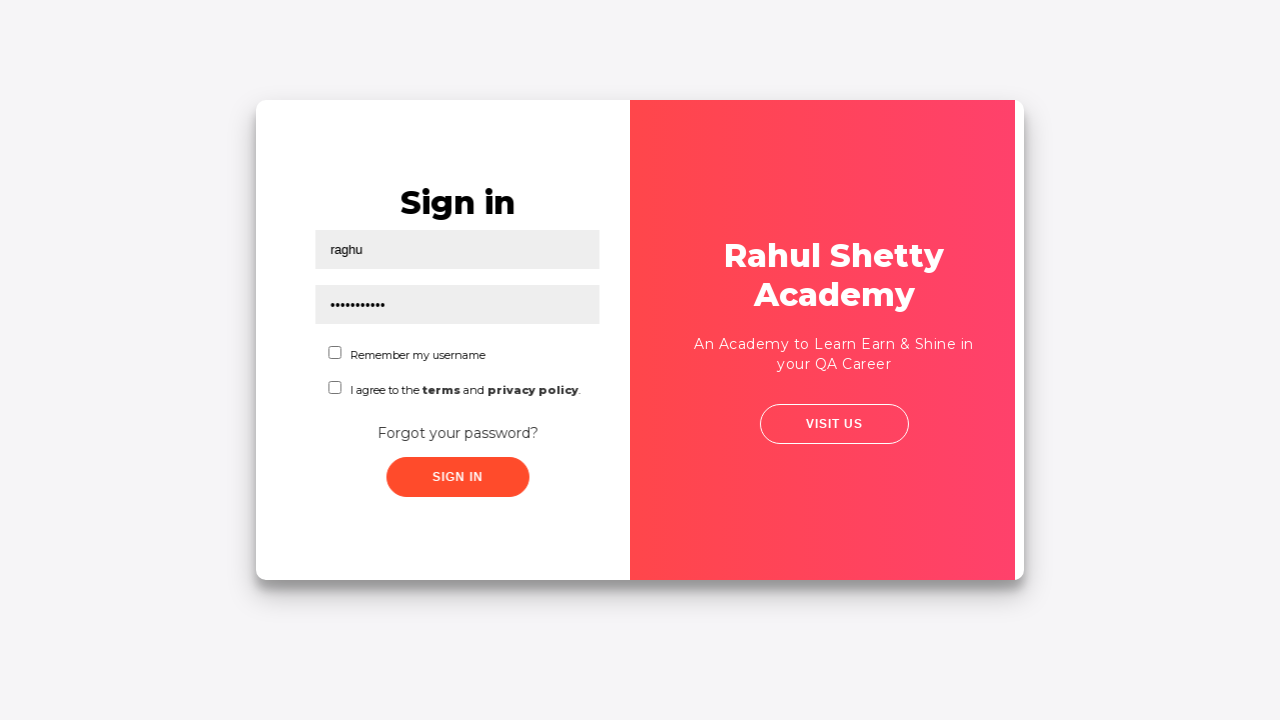

Filled name field with 'suchet' in forgot password form on //input[@placeholder='Name']
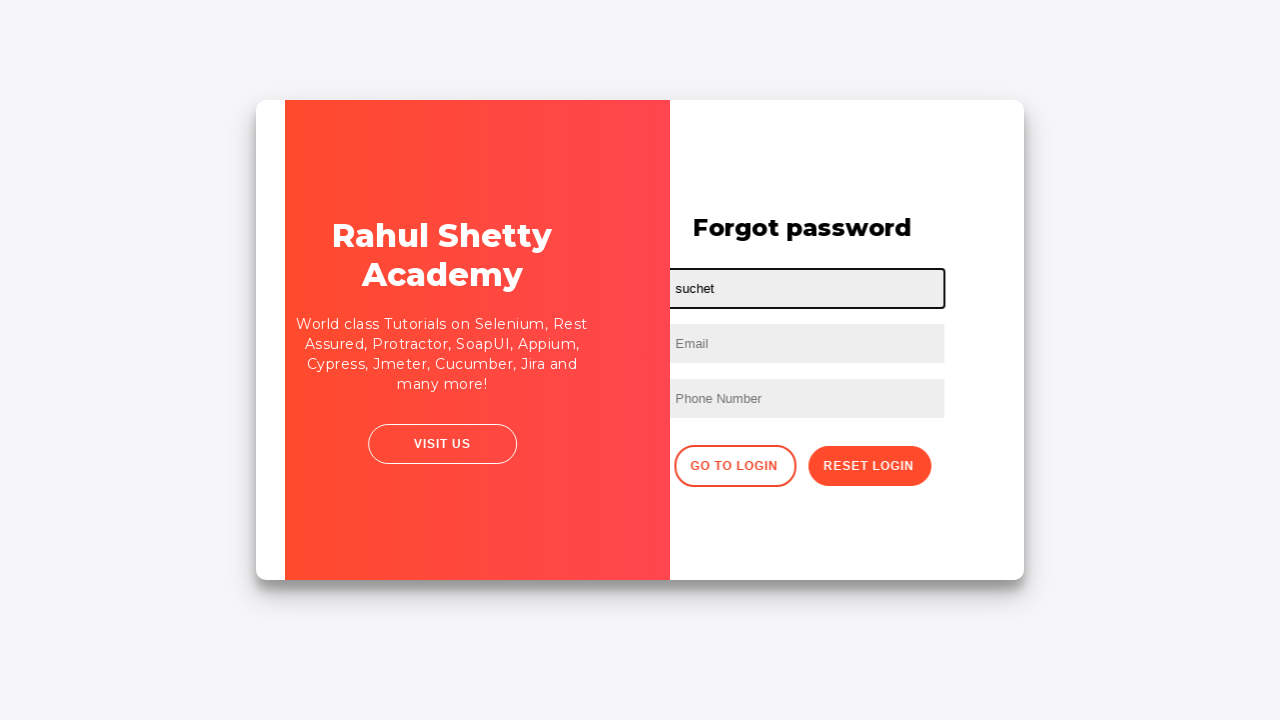

Filled email field with 'raghu@gmail.com' on input[placeholder='Email']
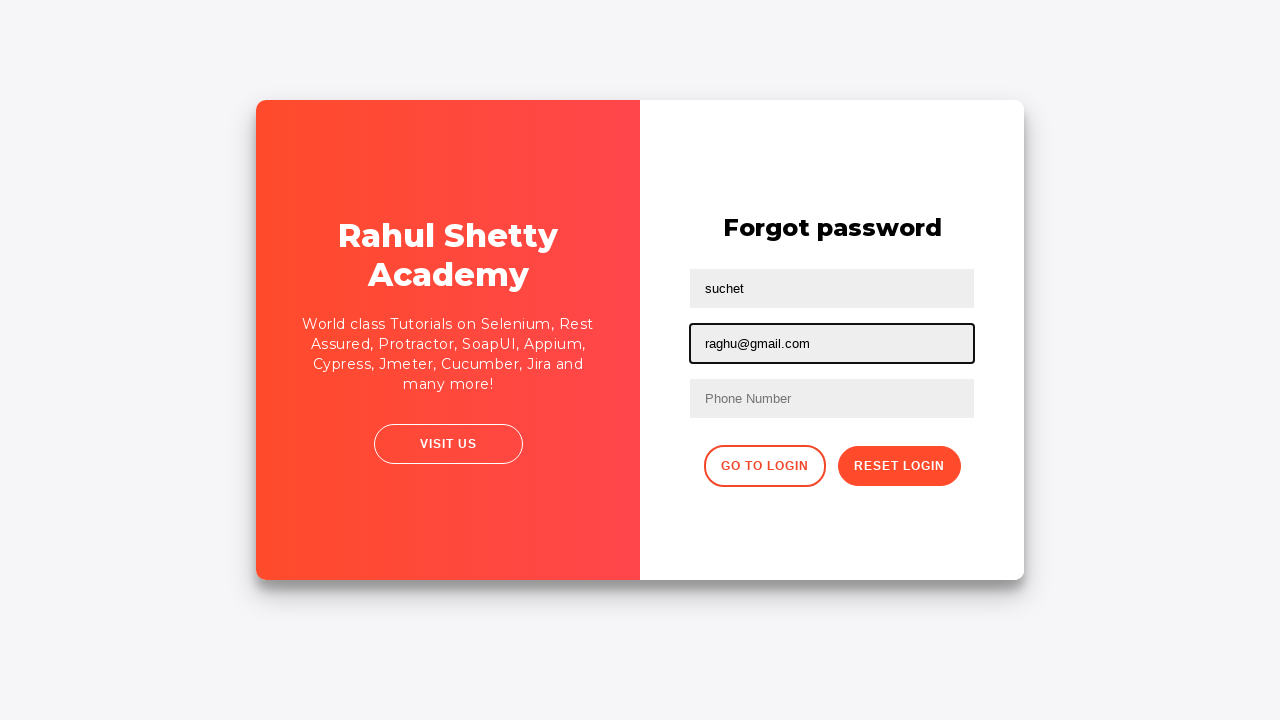

Cleared email field on input[placeholder='Email']
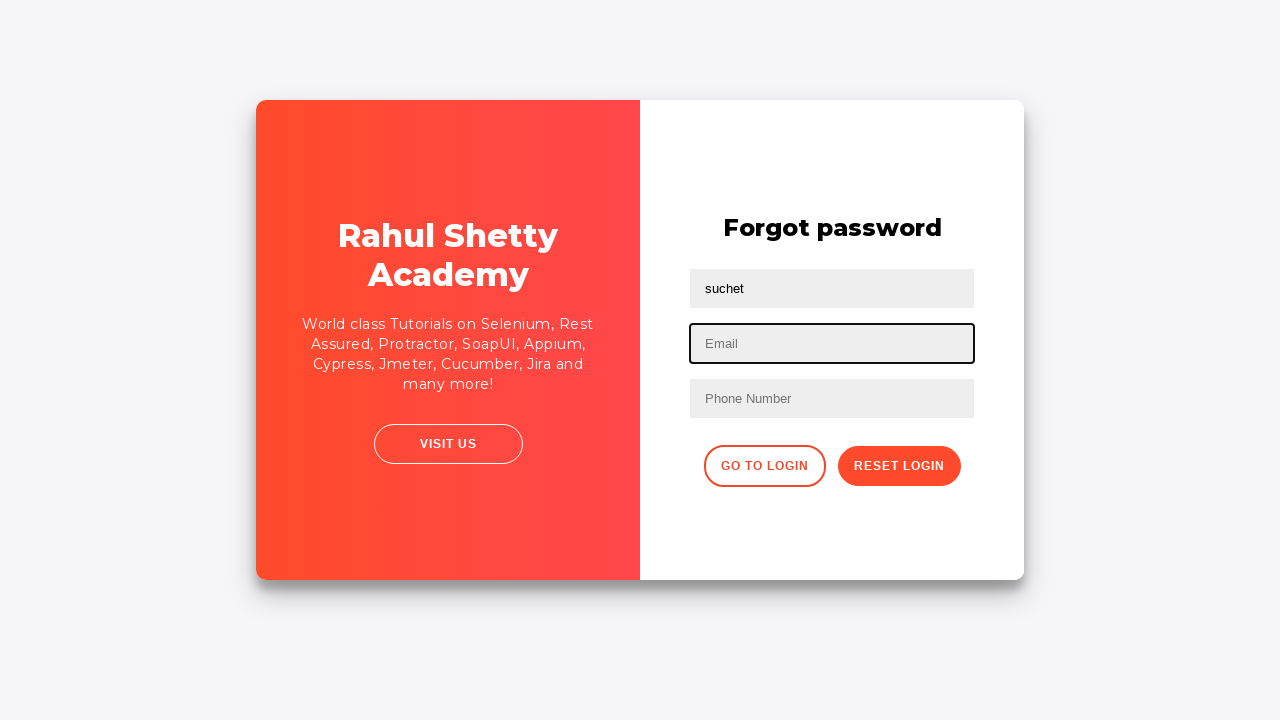

Filled email field with 'vijaya@rsa.com' on input[type='text']:nth-child(3)
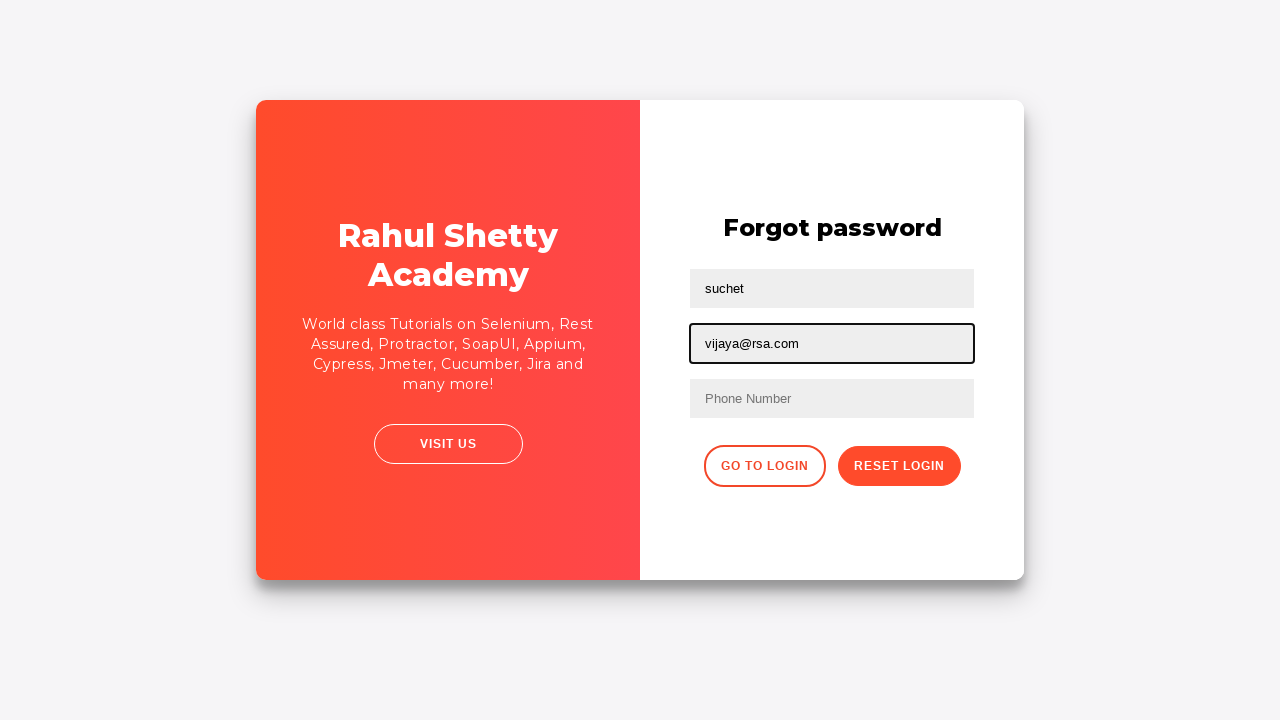

Filled phone number field with '9848022668' on //form/input[3]
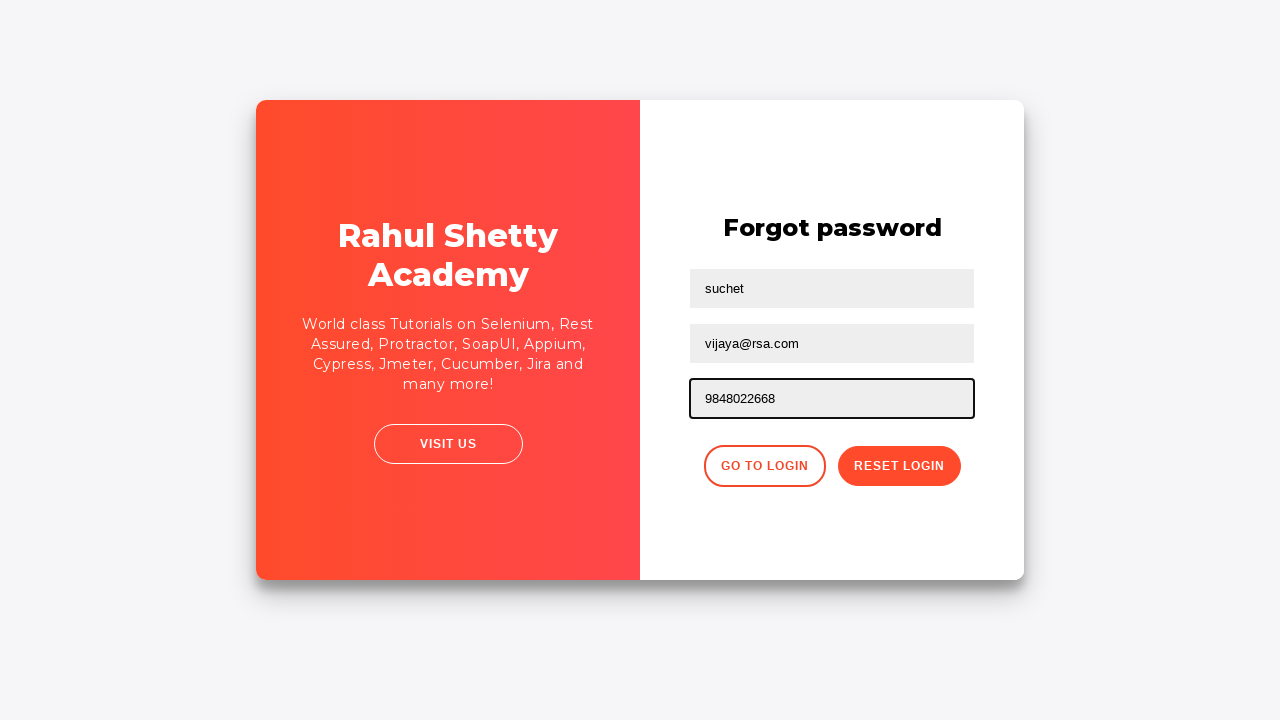

Clicked reset password button at (899, 466) on .reset-pwd-btn
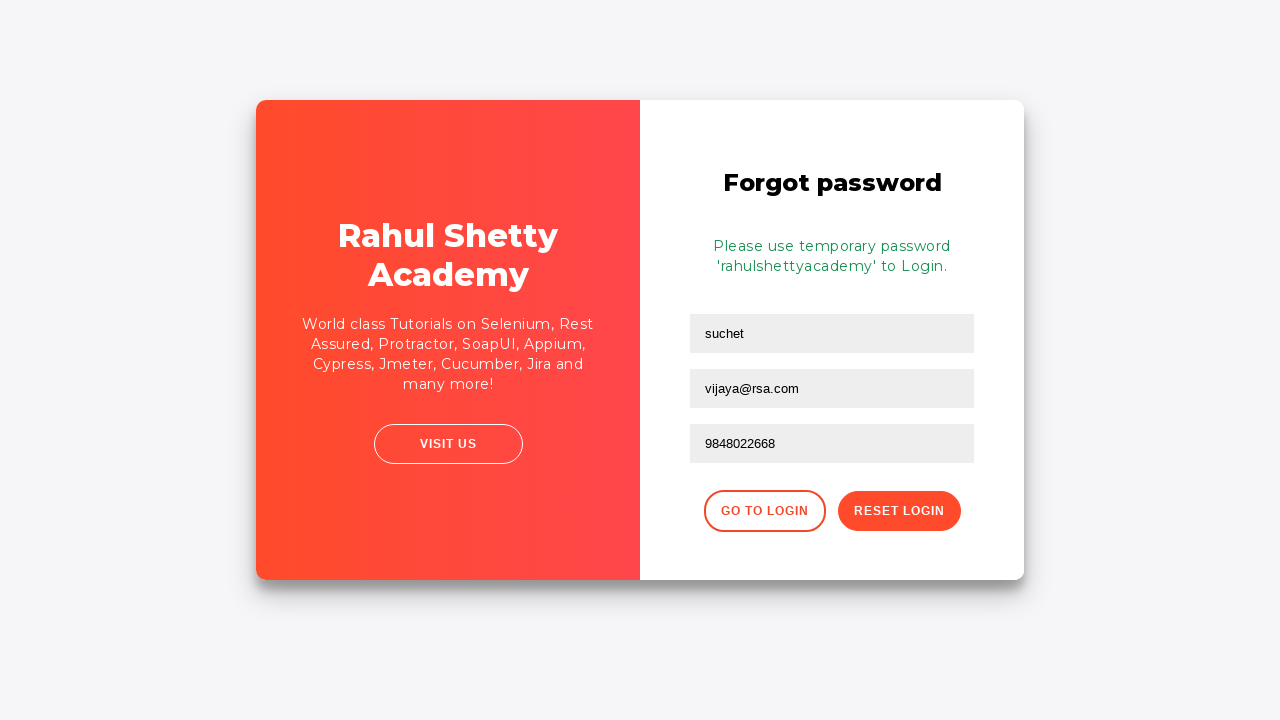

Clicked back button to return to login page at (764, 511) on xpath=//div[@class='forgot-pwd-btn-conainer']/button[1]
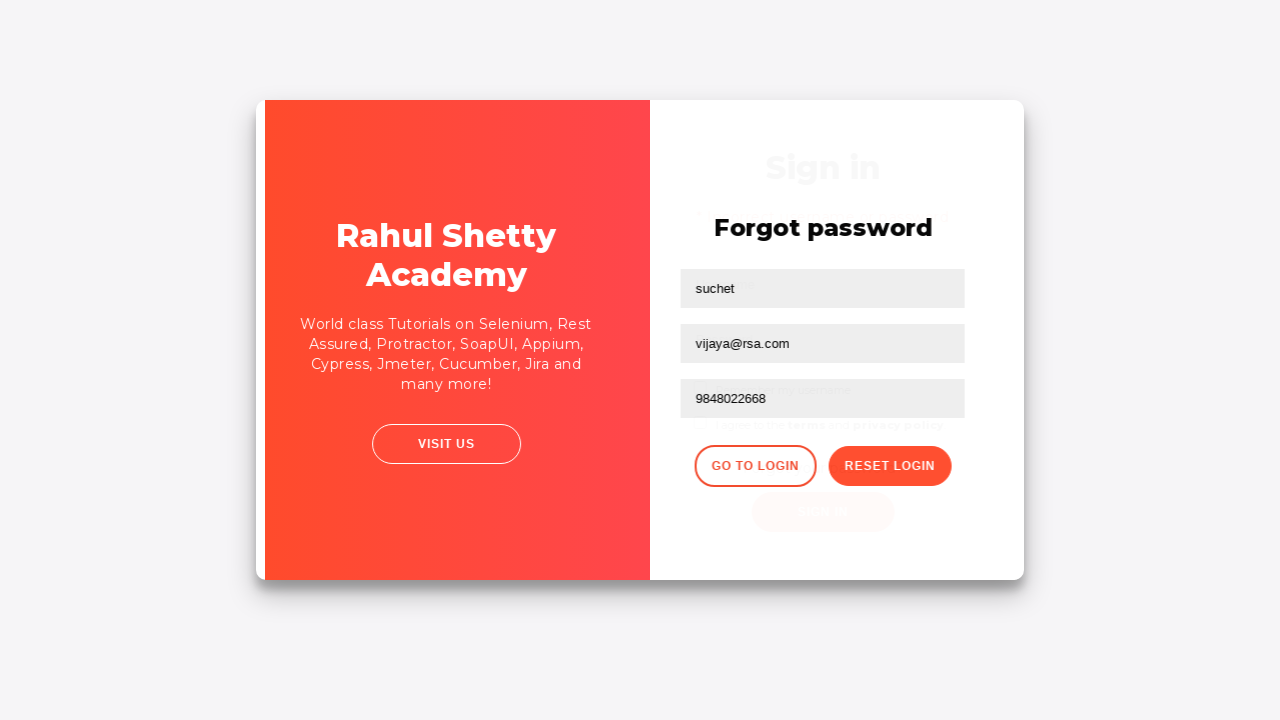

Waited for page to be ready (1000ms)
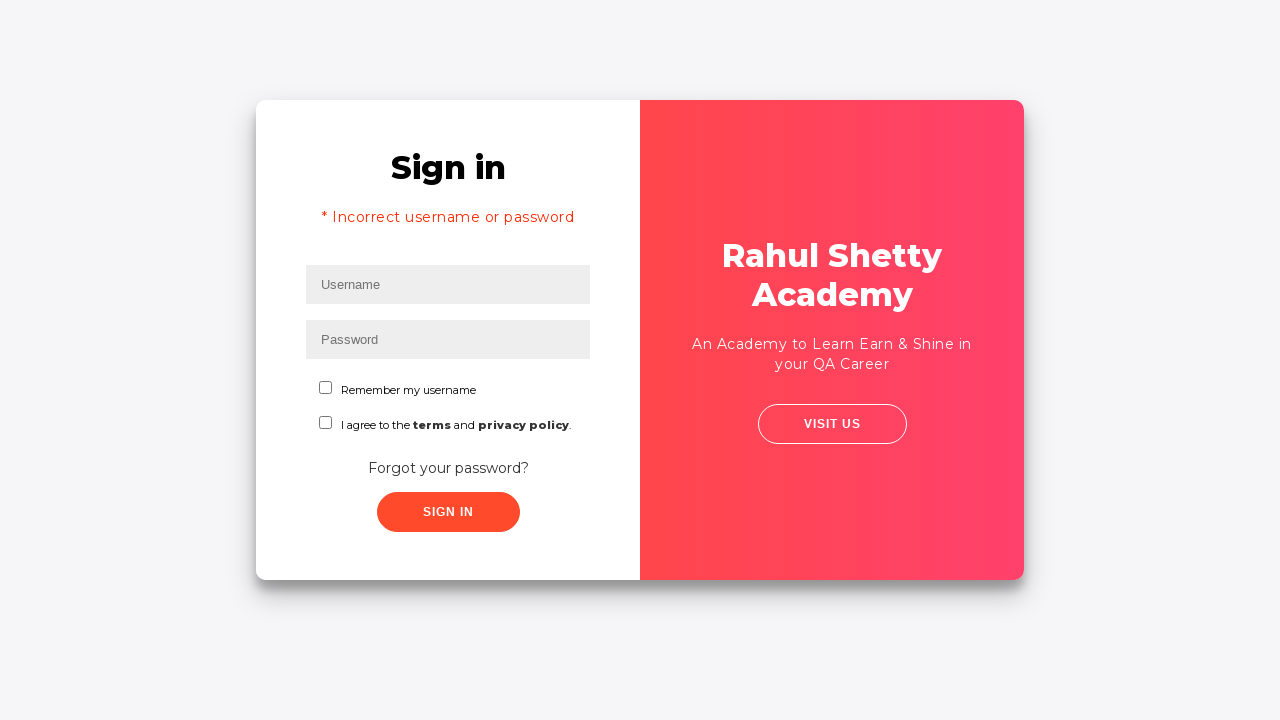

Filled username field with 'raghavendran0530@outlook.com' on #inputUsername
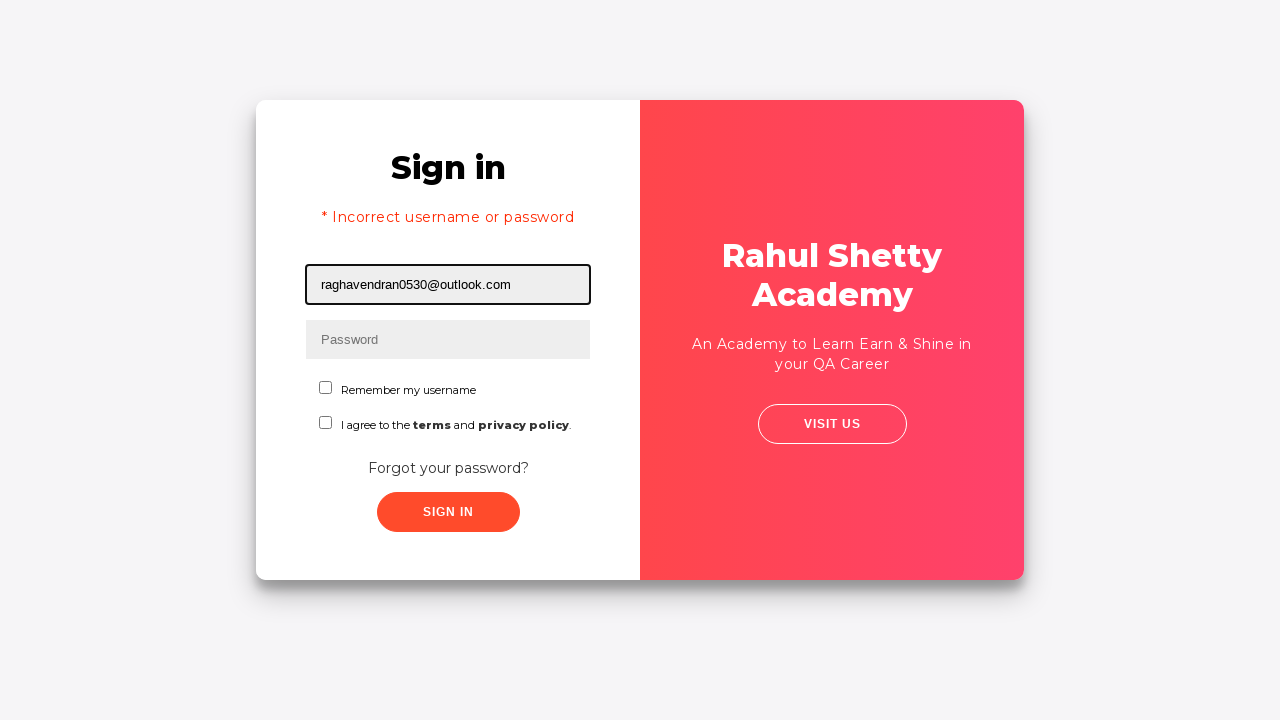

Filled password field with 'rahulshettyacademy' on input[type*='pass']
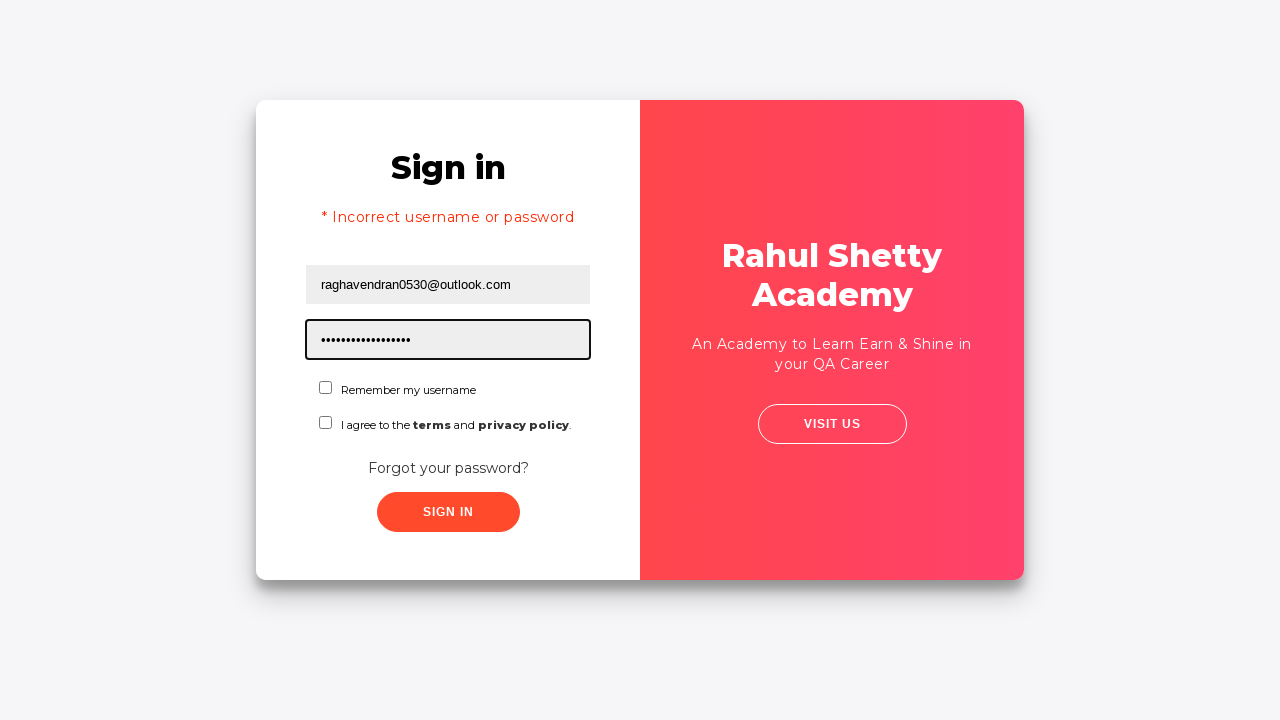

Checked the checkbox at (326, 388) on #chkboxOne
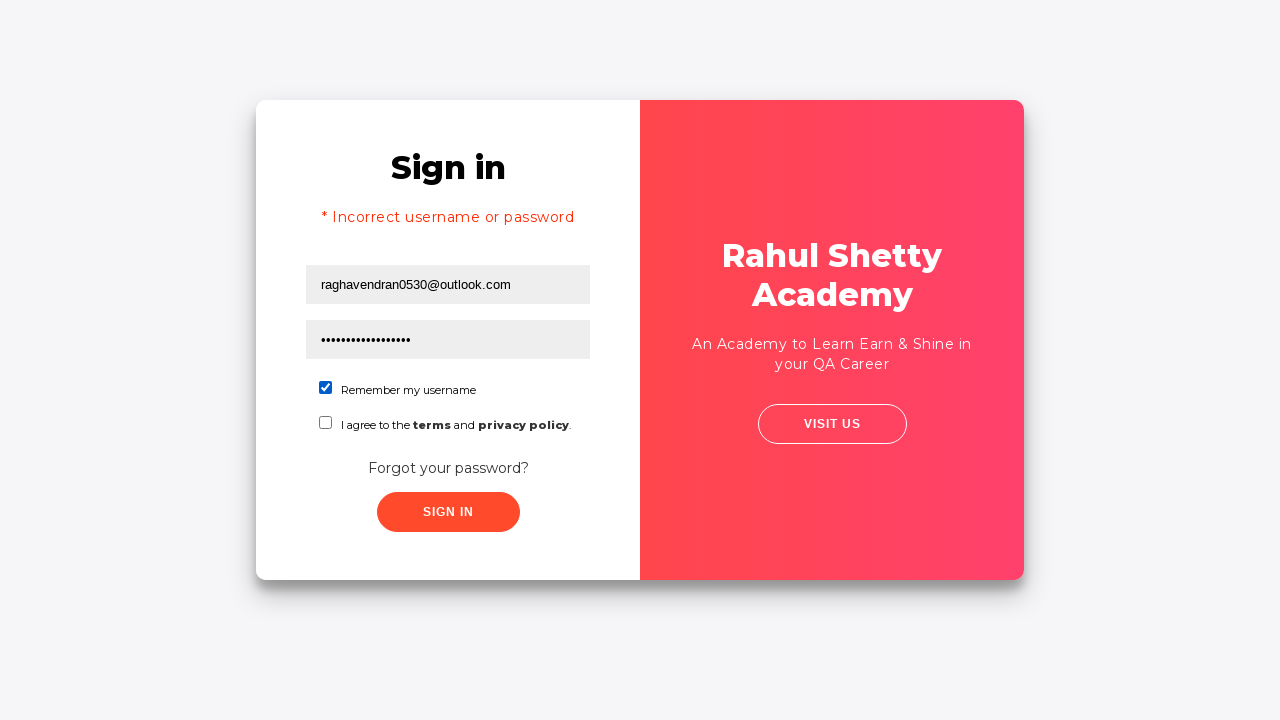

Clicked submit button to sign in at (448, 512) on xpath=//button[contains(@class,'submit')]
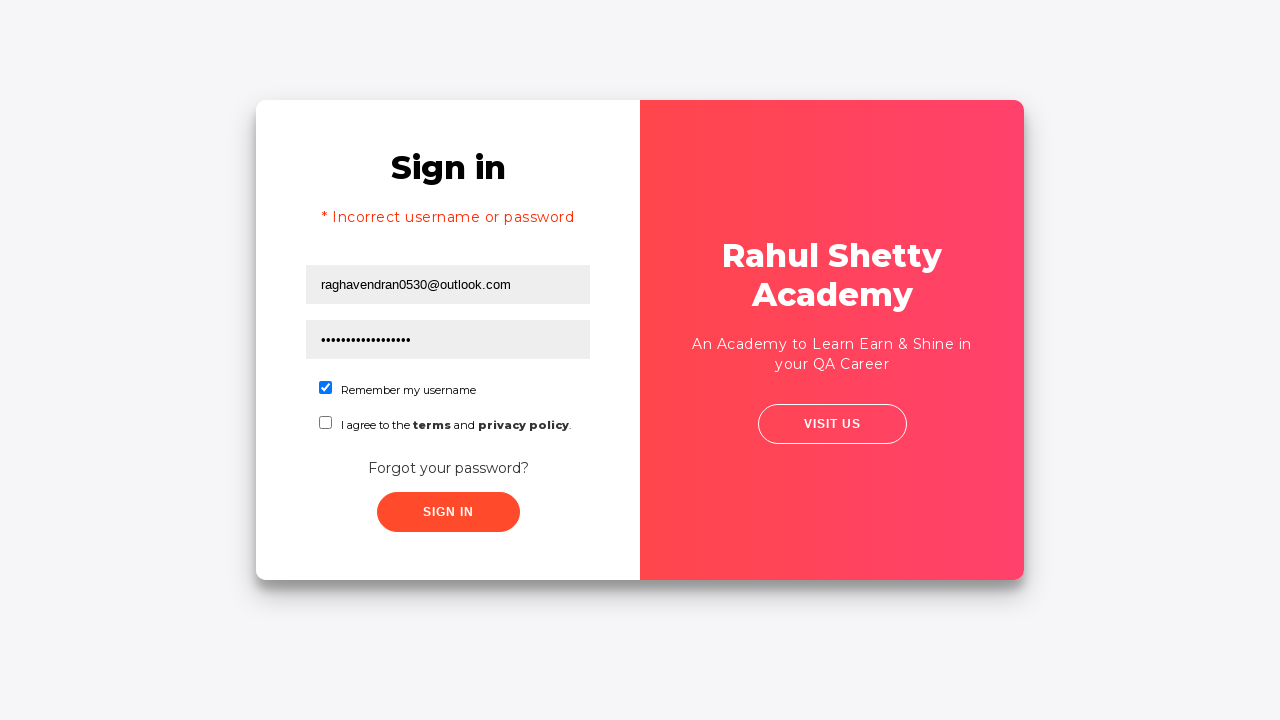

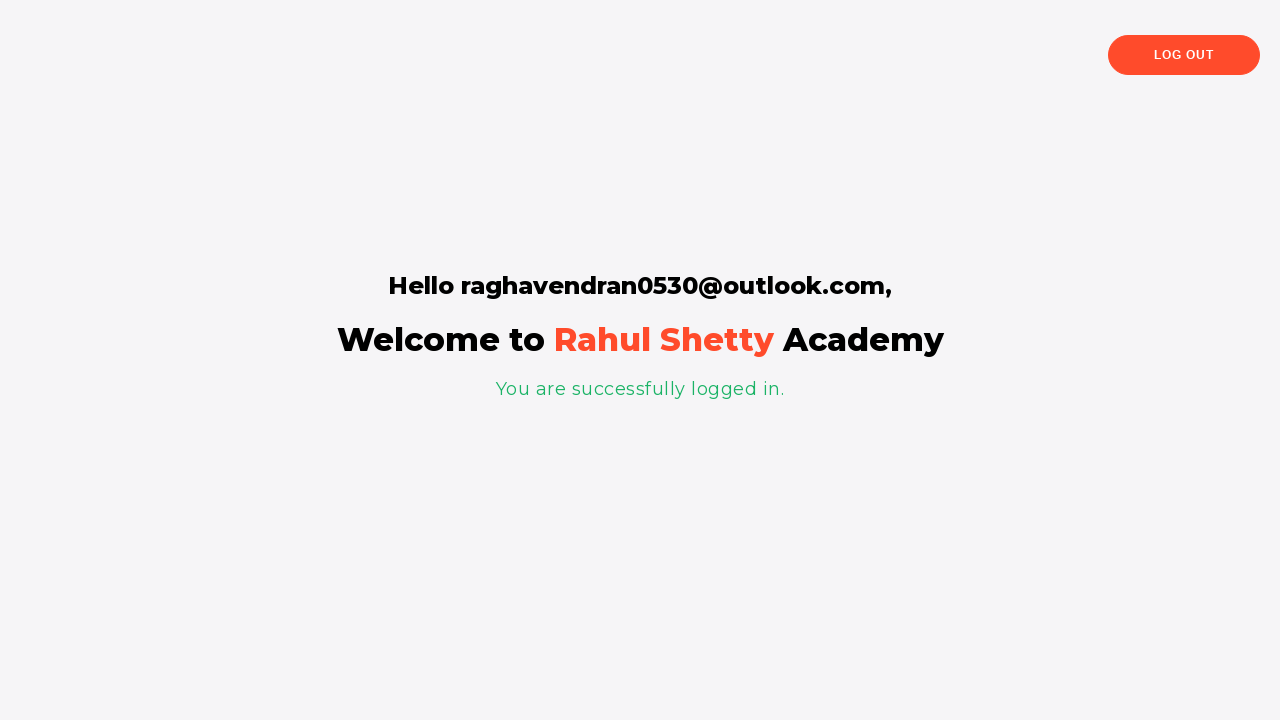